Navigates to the Tirumala temple website and maximizes the browser window

Starting URL: https://www.tirumala.org/

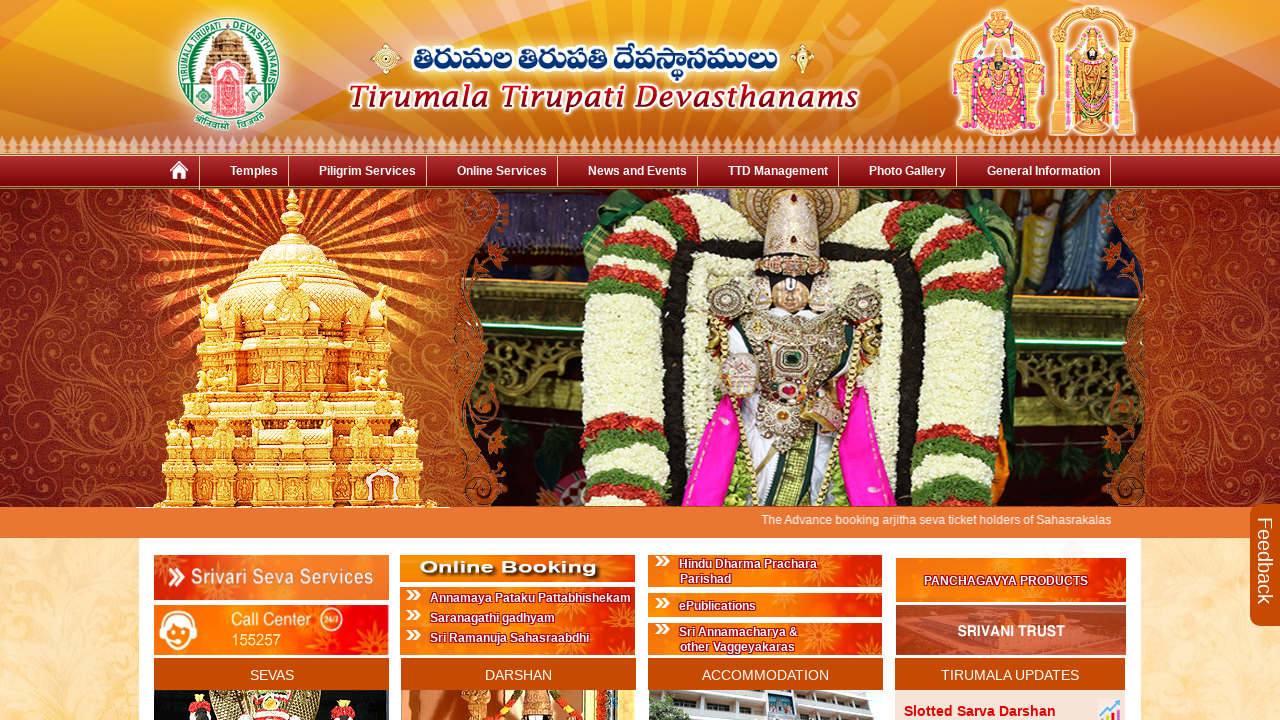

Navigated to Tirumala temple website at https://www.tirumala.org/
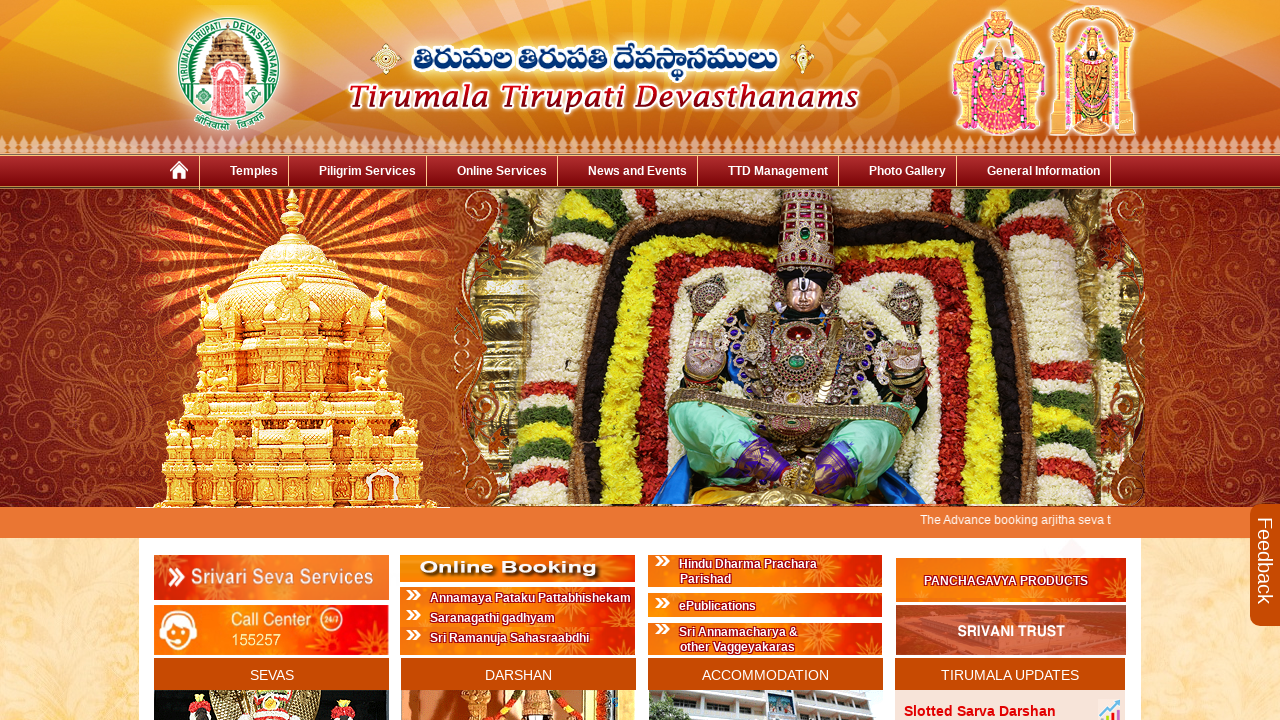

Maximized browser window to 1920x1080 resolution
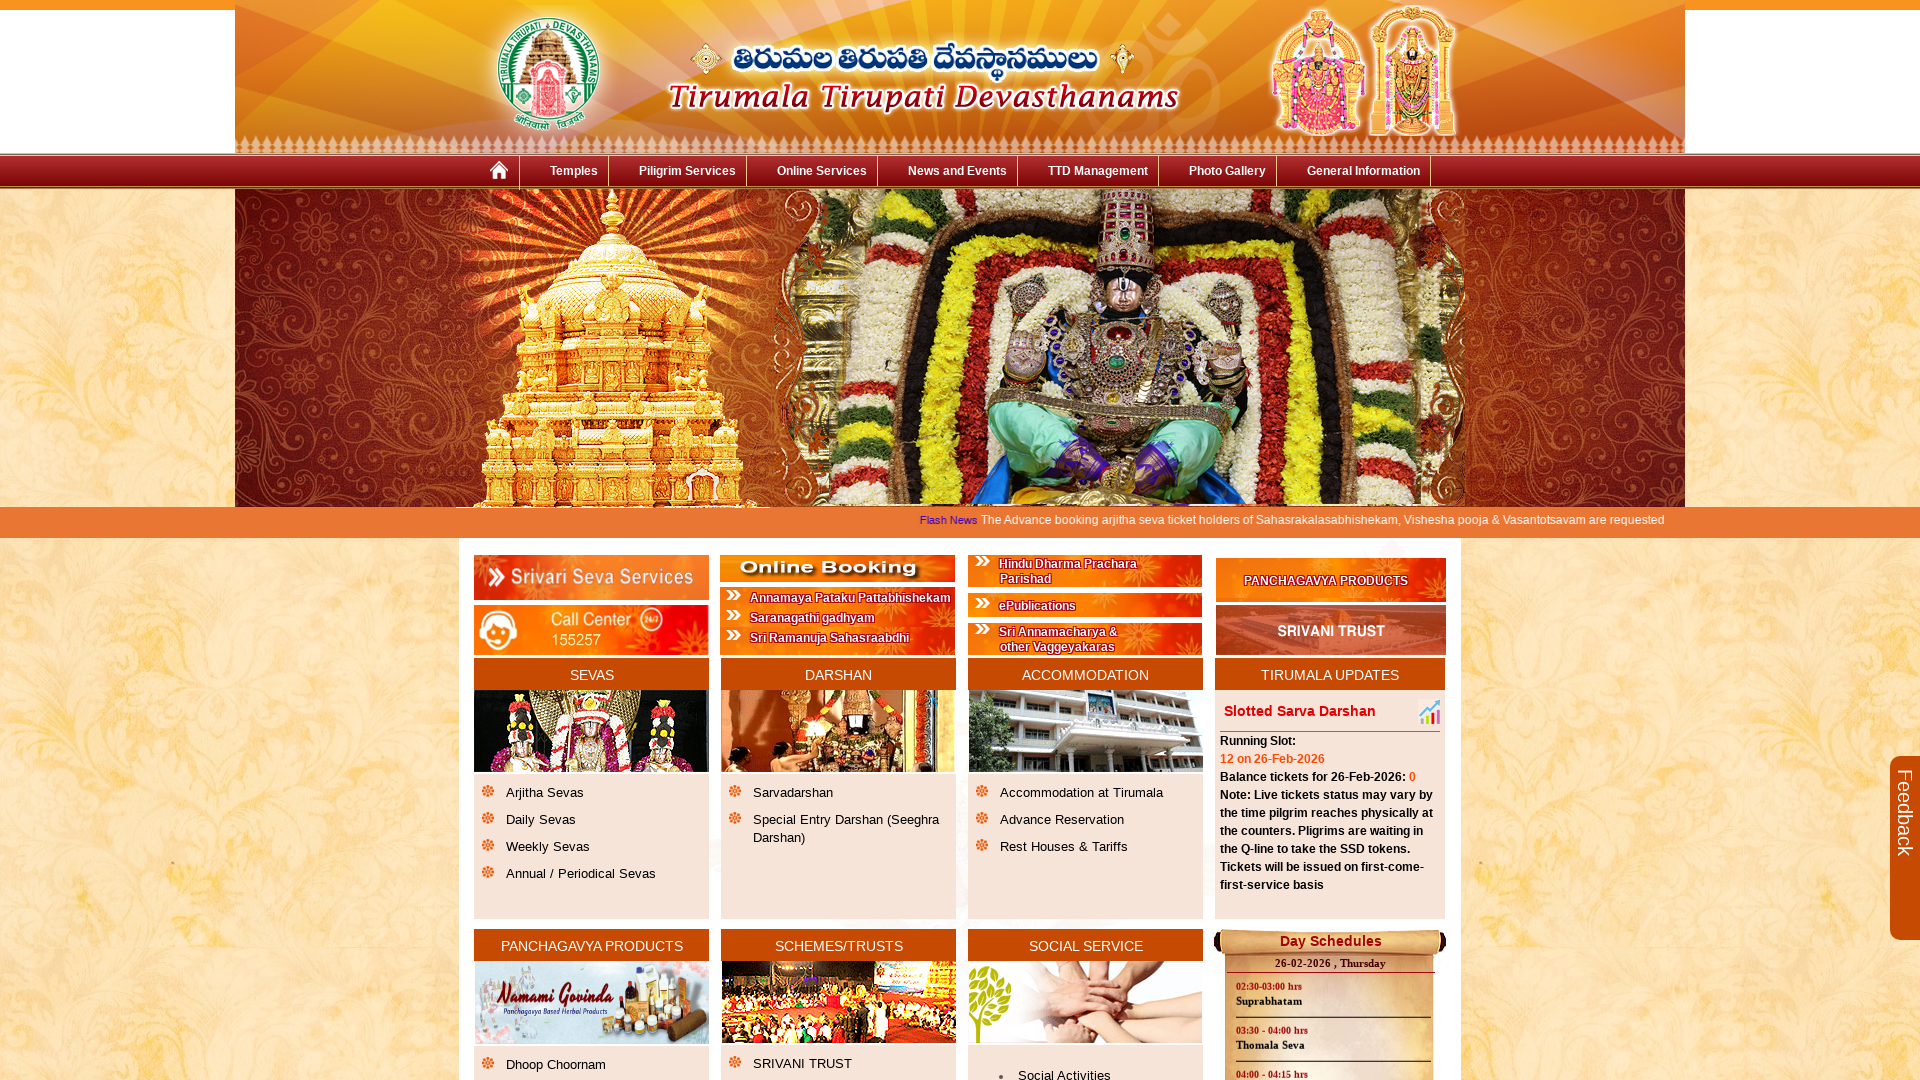

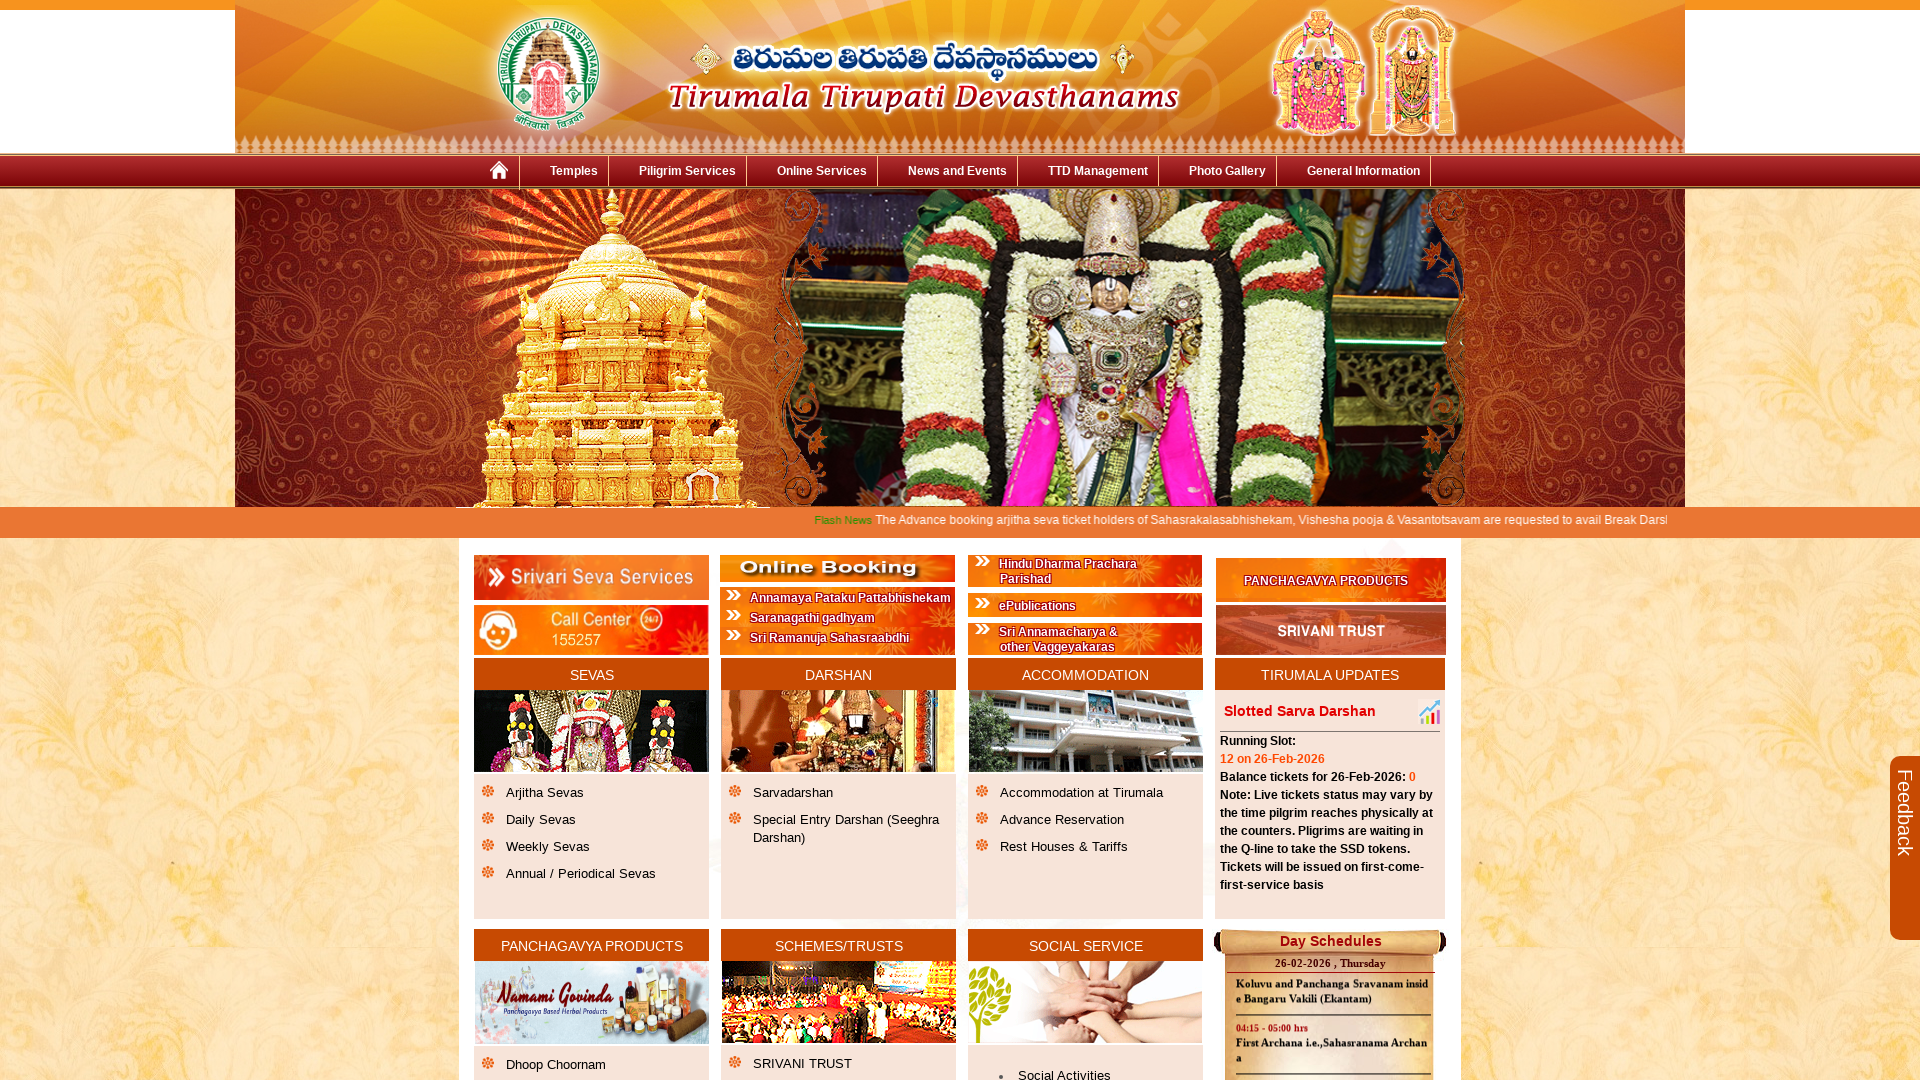